Tests browser tab handling by clicking a button to open a new tab and switching between the main window and newly opened tab

Starting URL: https://demoqa.com/browser-windows

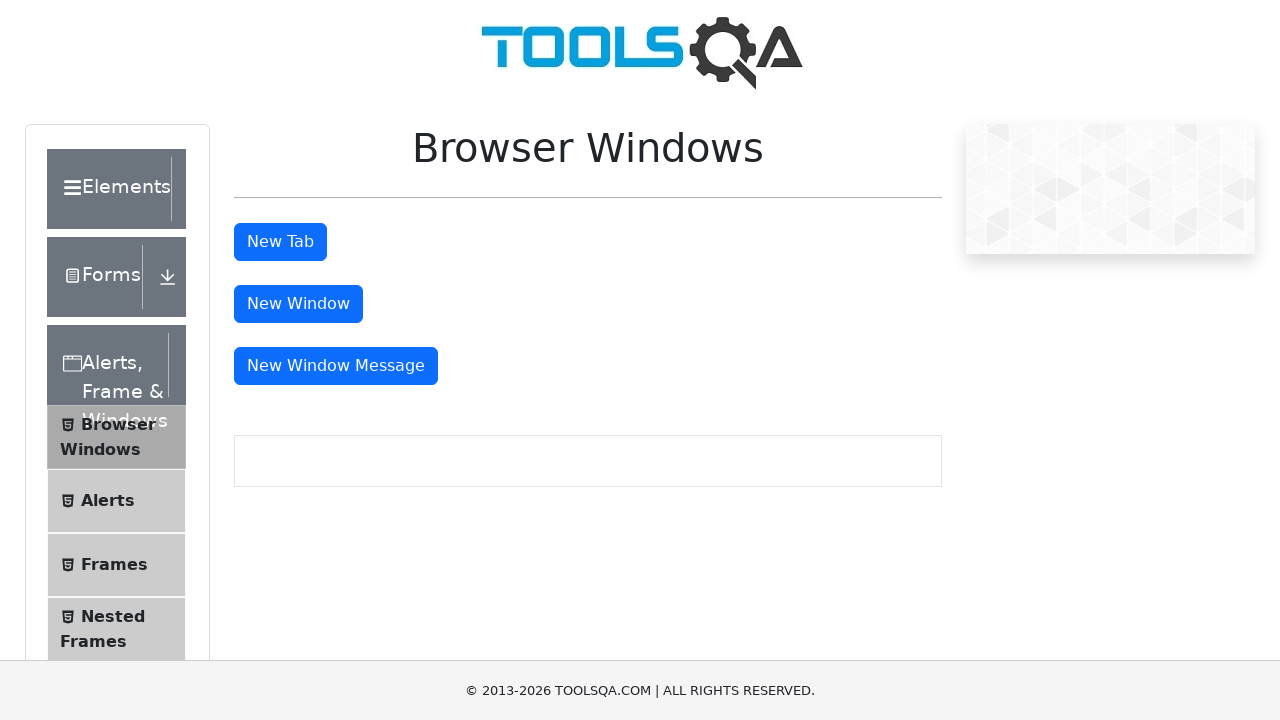

Clicked button to open new tab at (280, 242) on button#tabButton
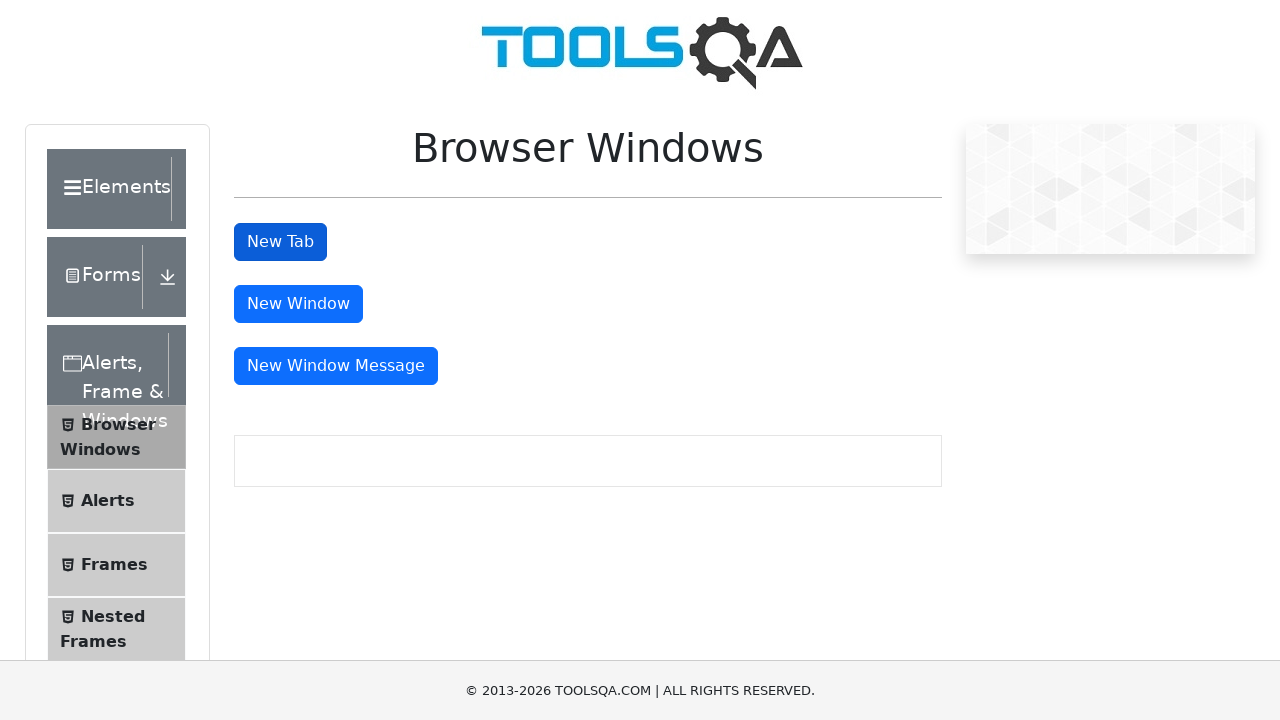

Retrieved all open pages/tabs in context
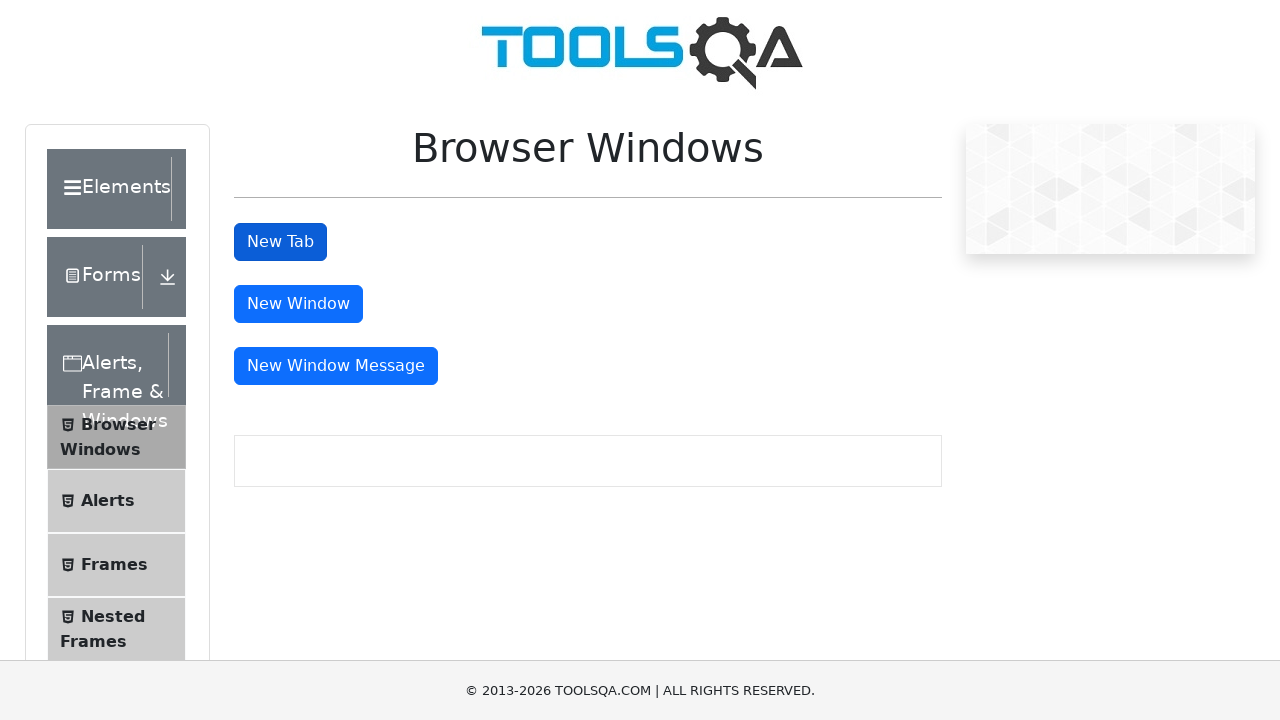

Identified newly opened tab as last page in context
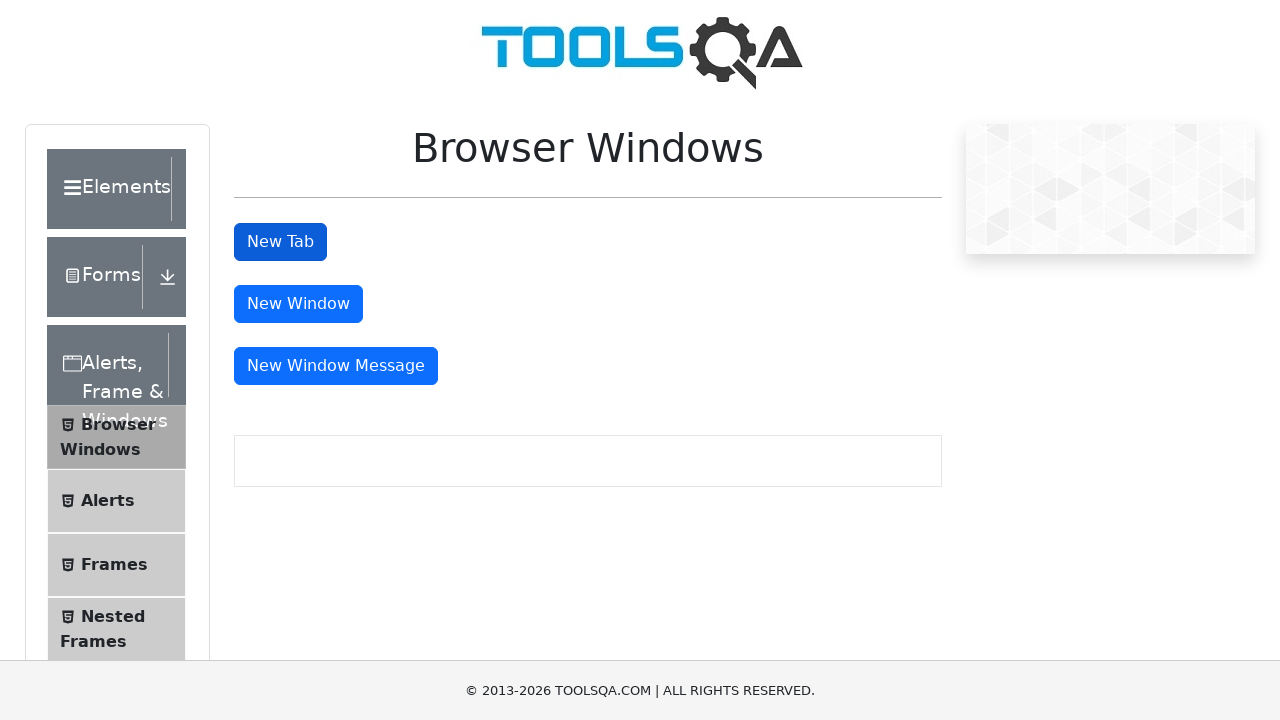

Waited for new tab to load completely
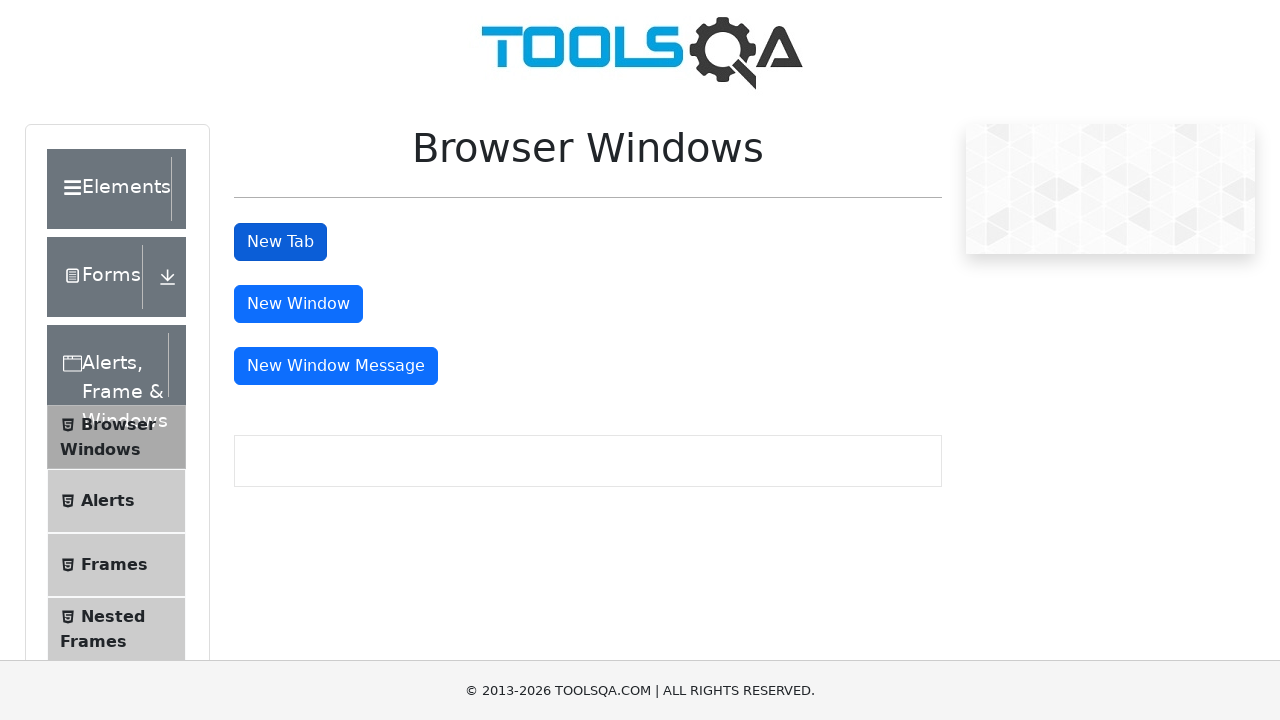

Retrieved title of new tab: 
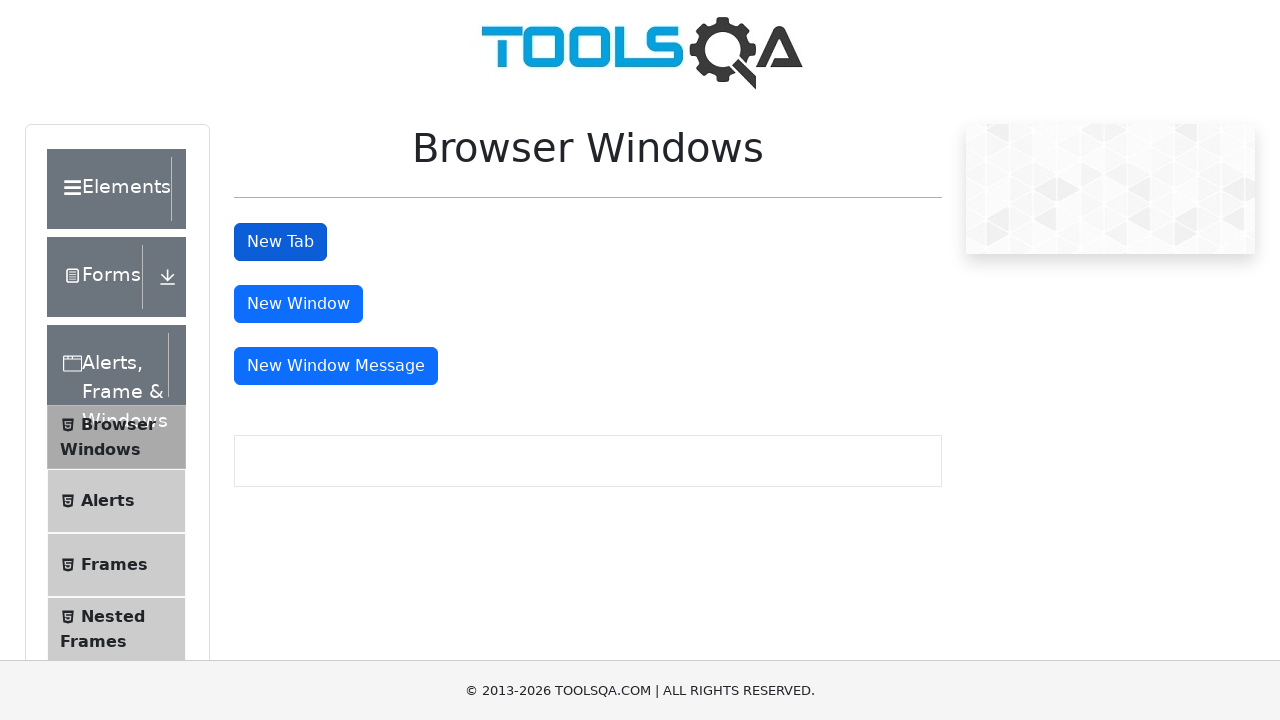

Identified original tab as first page in context
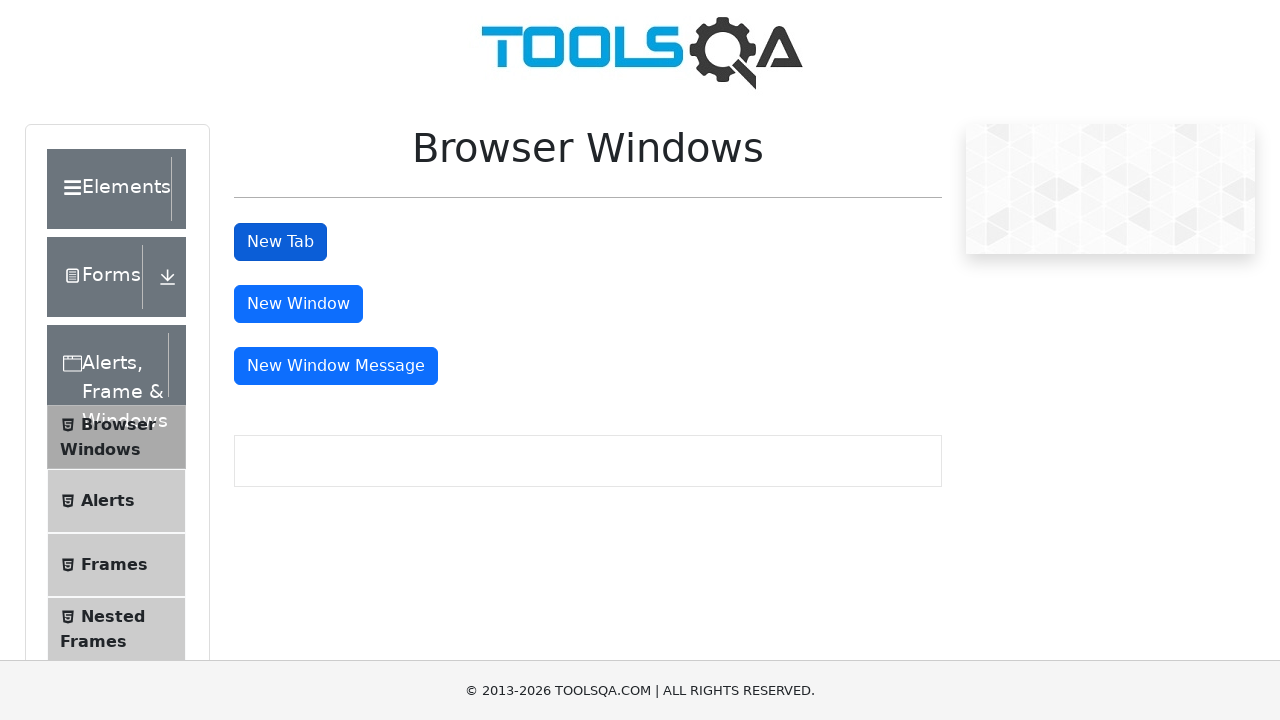

Retrieved title of original tab: demosite
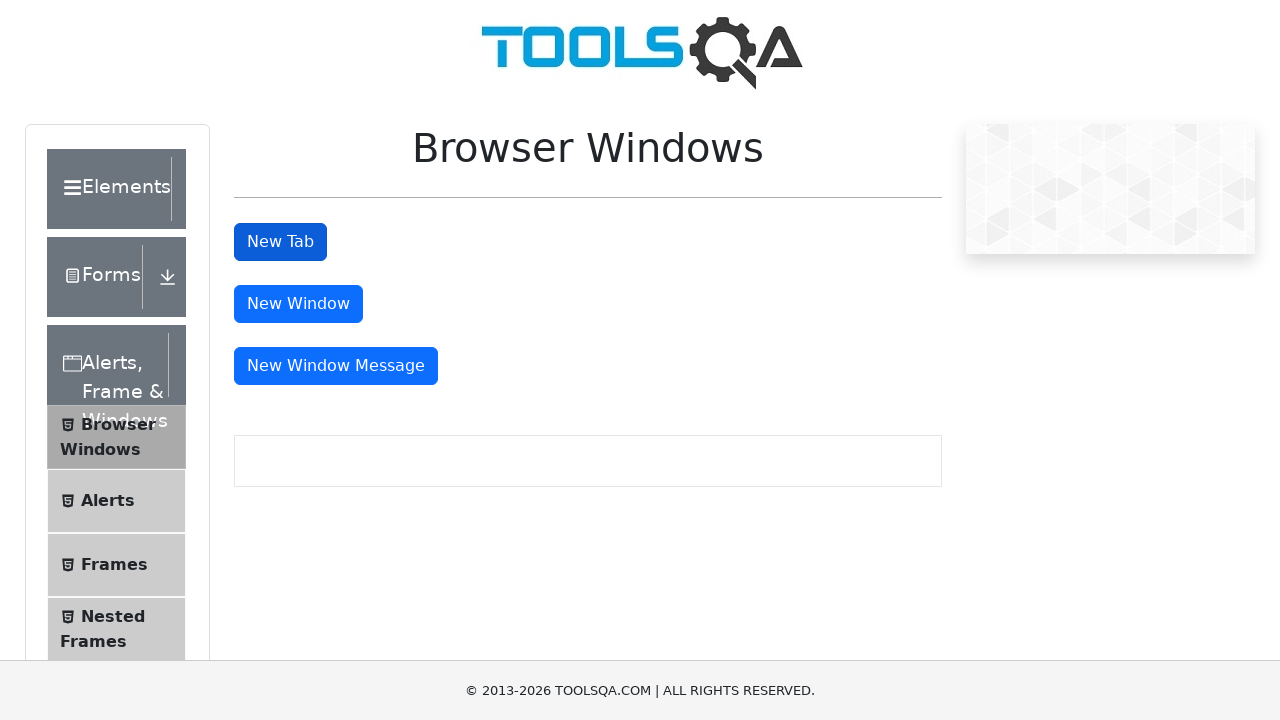

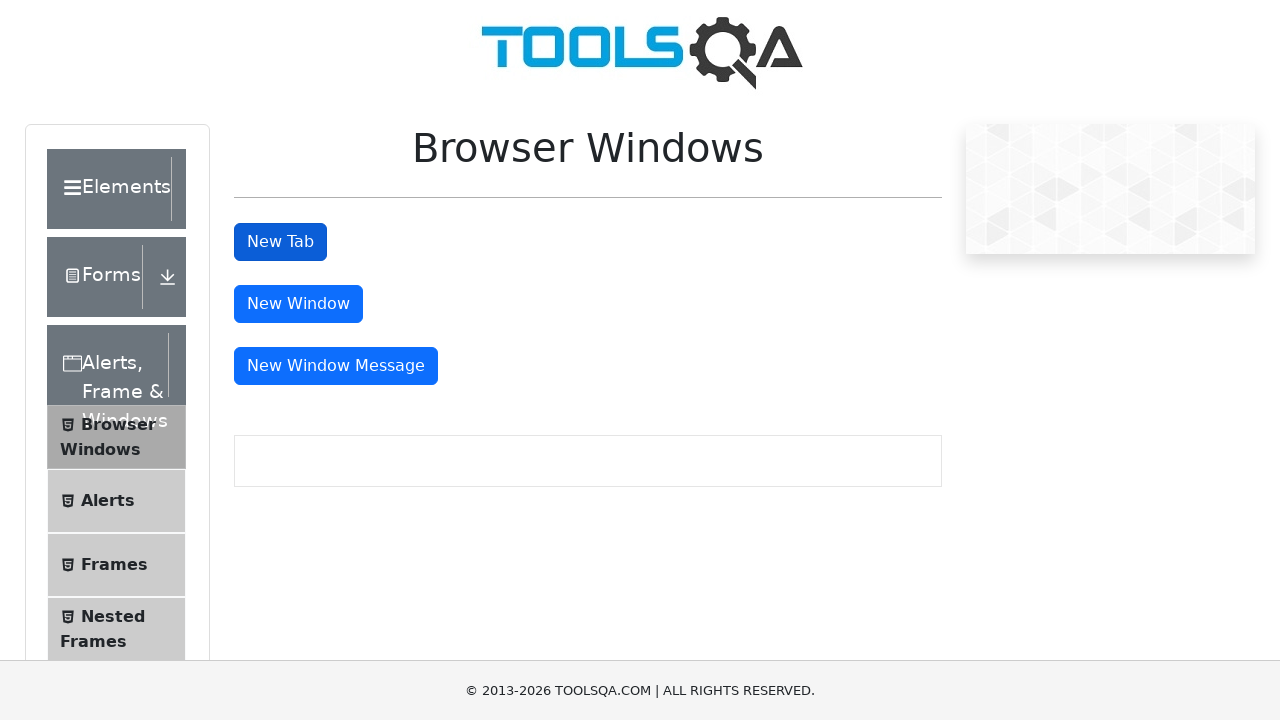